Tests dynamic loading by clicking start button, waiting for loading indicator to disappear, and verifying "Hello World!" text is displayed

Starting URL: https://automationfc.github.io/dynamic-loading/

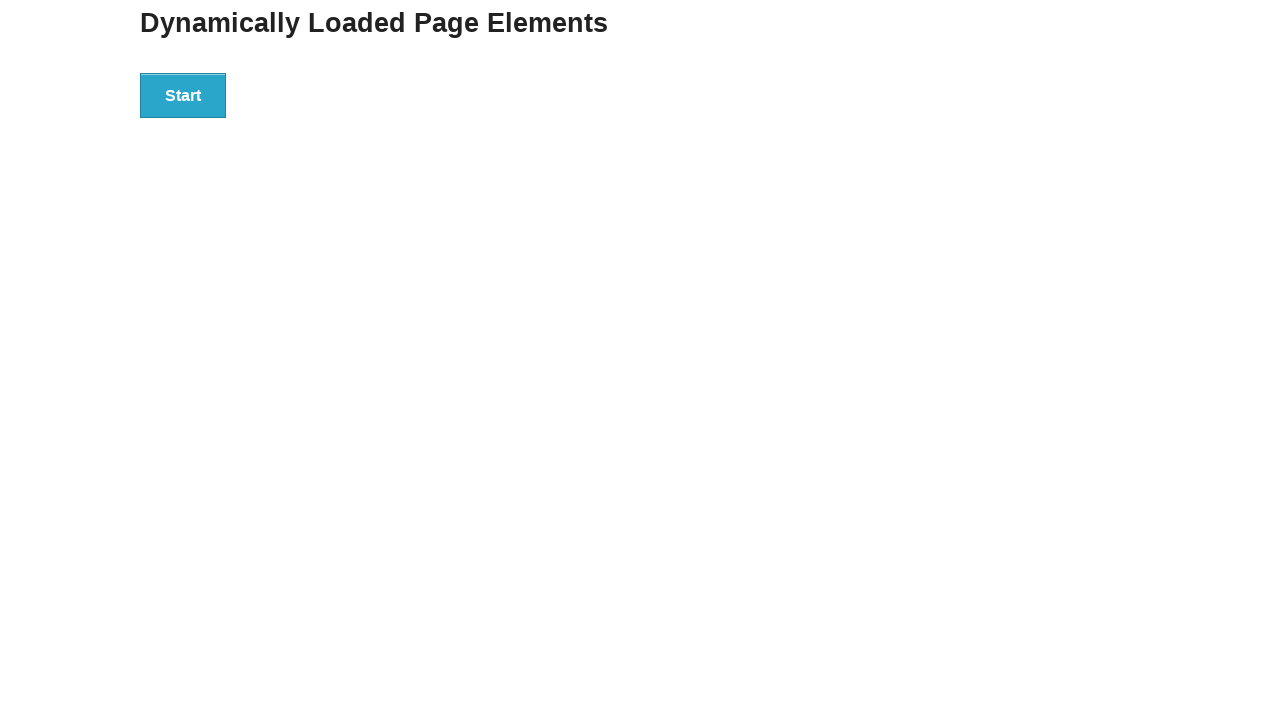

Navigated to dynamic loading test page
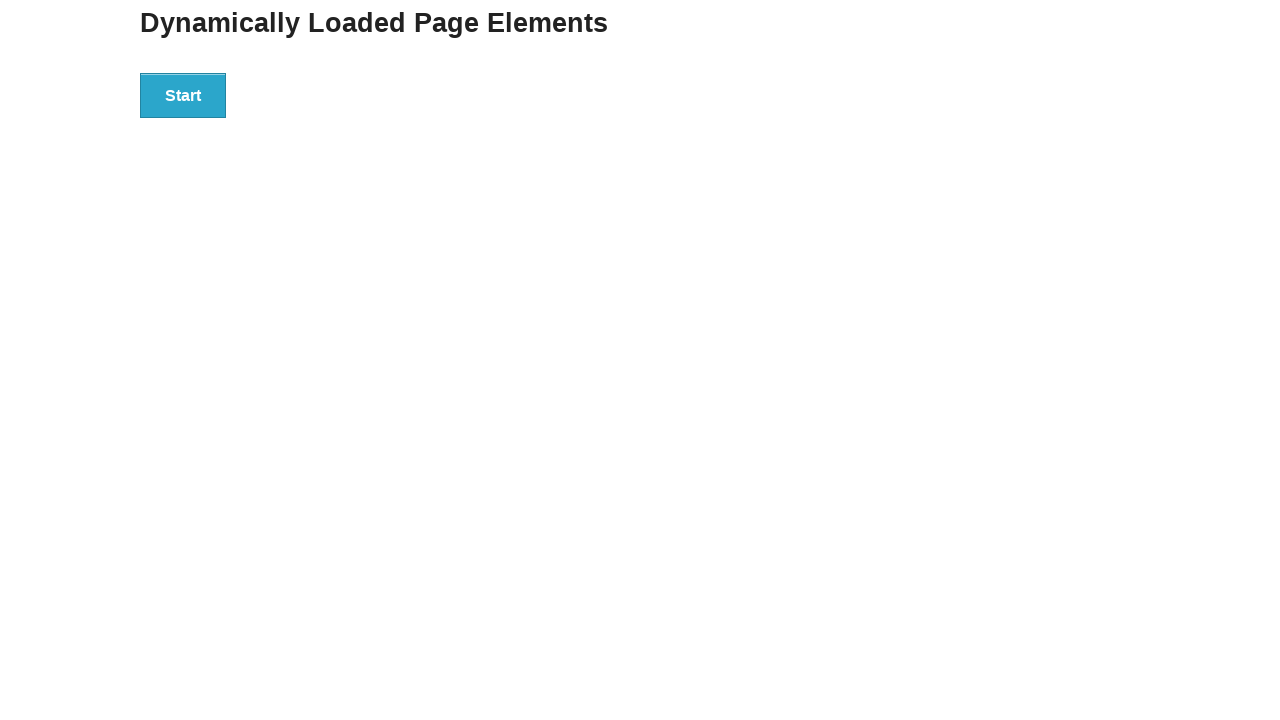

Clicked start button to trigger dynamic loading at (183, 95) on div#start button
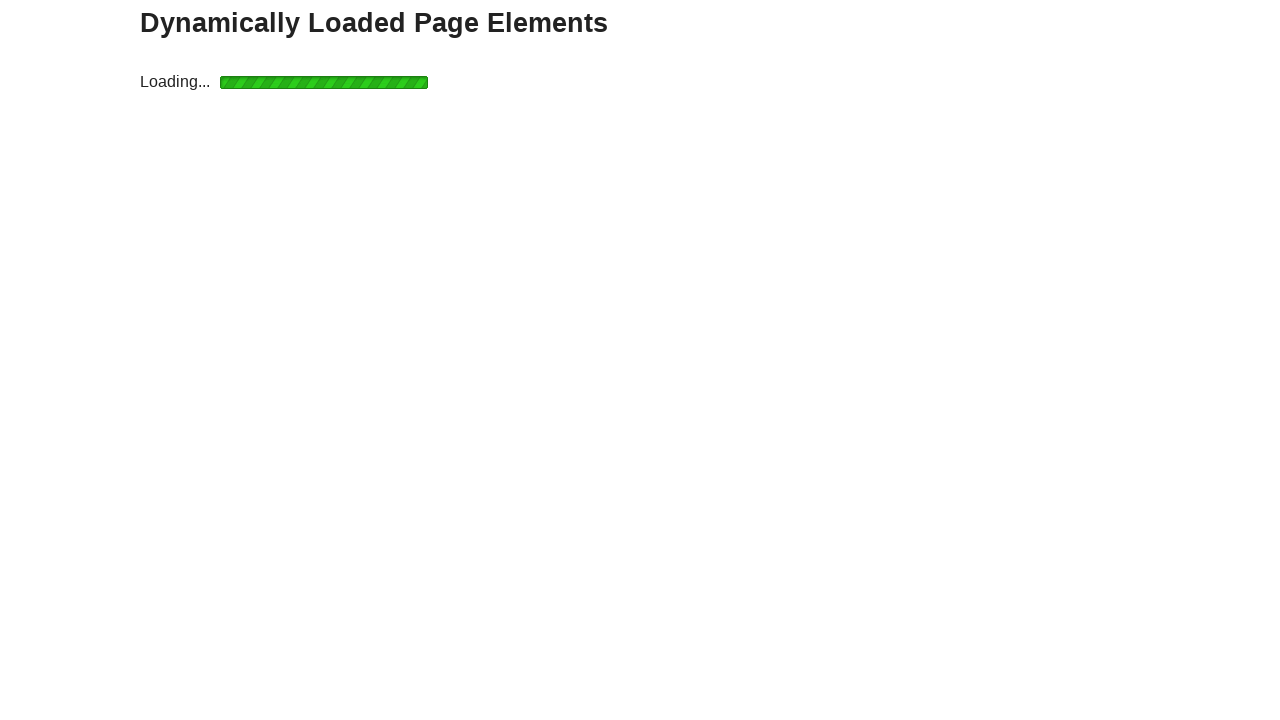

Finish text became visible
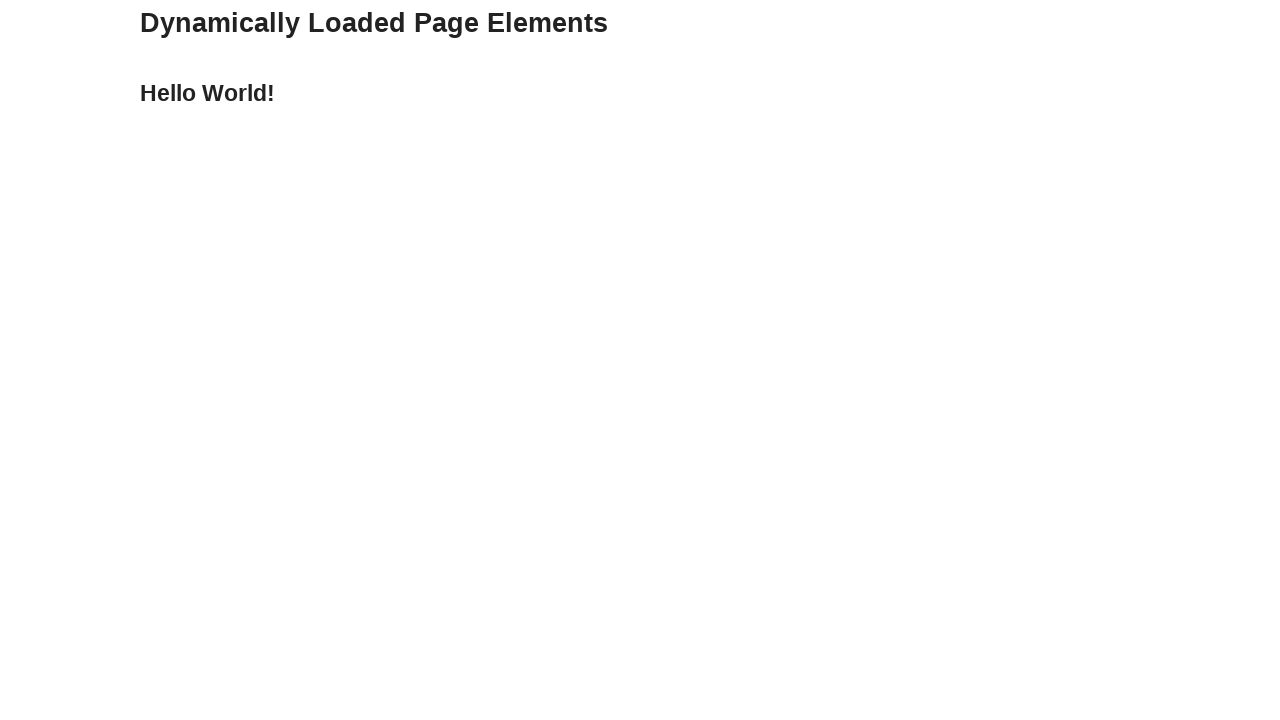

Loading indicator disappeared
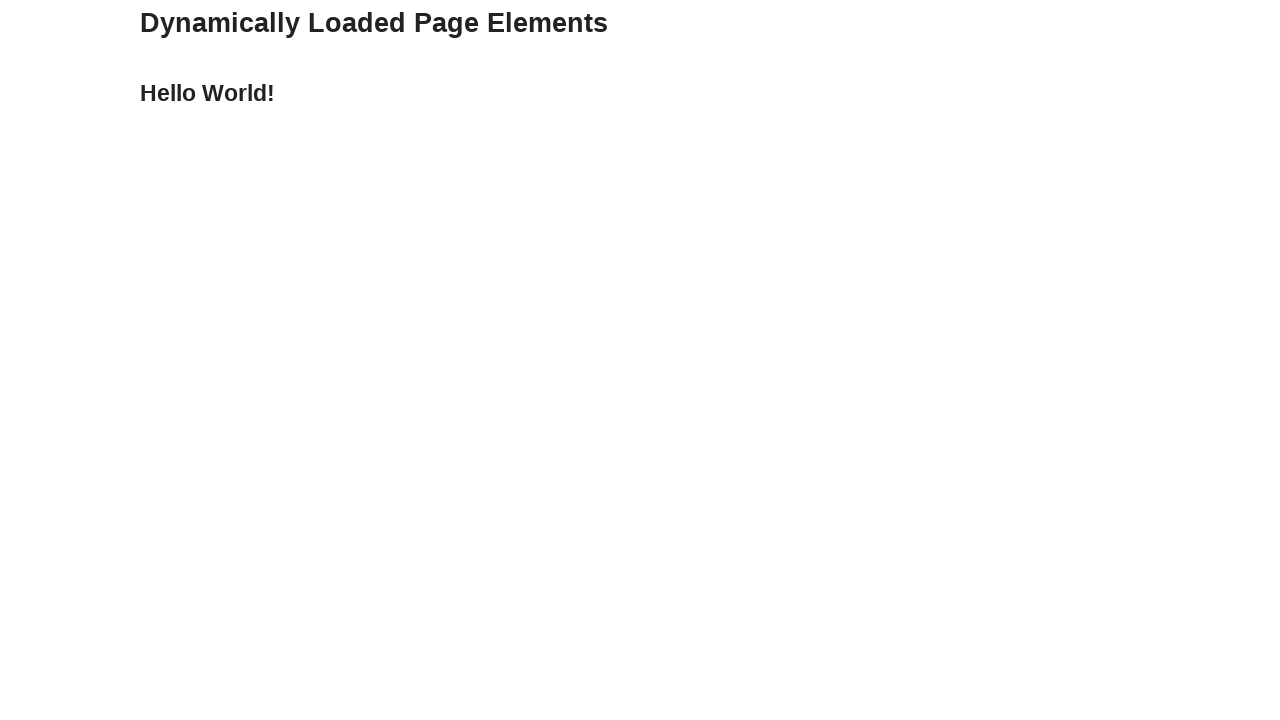

Retrieved finish text content
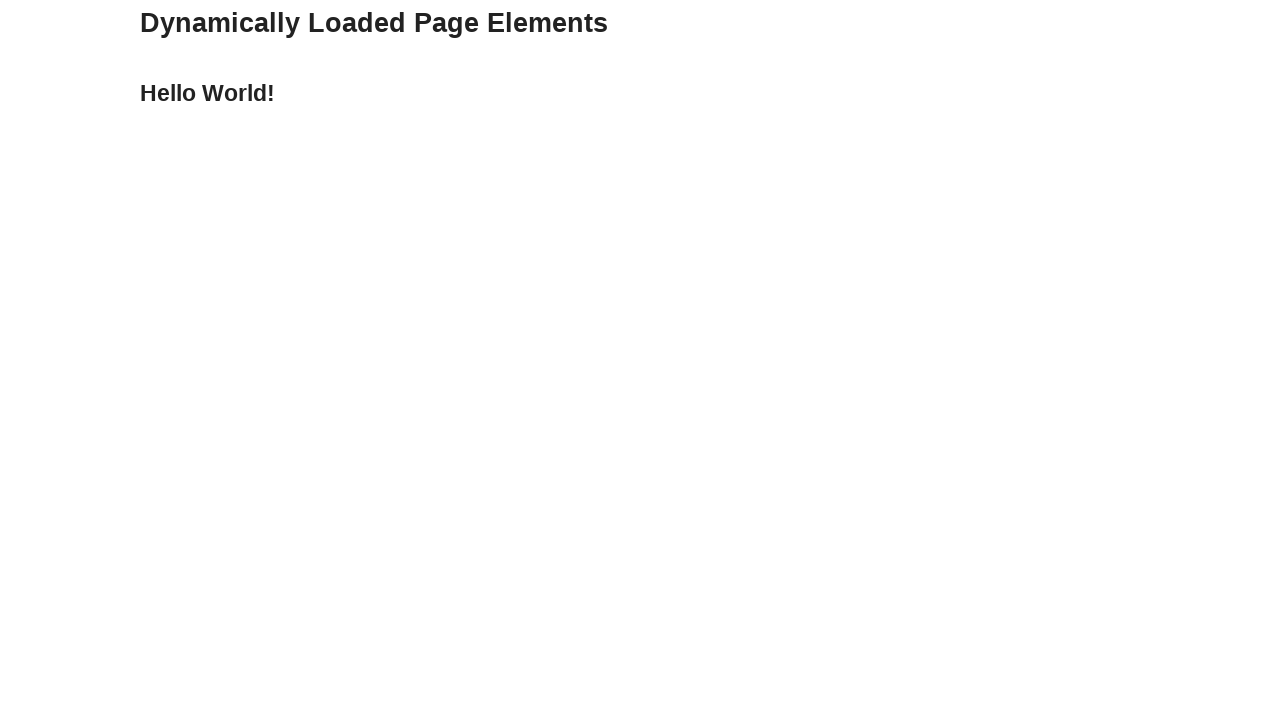

Verified 'Hello World!' text is displayed correctly
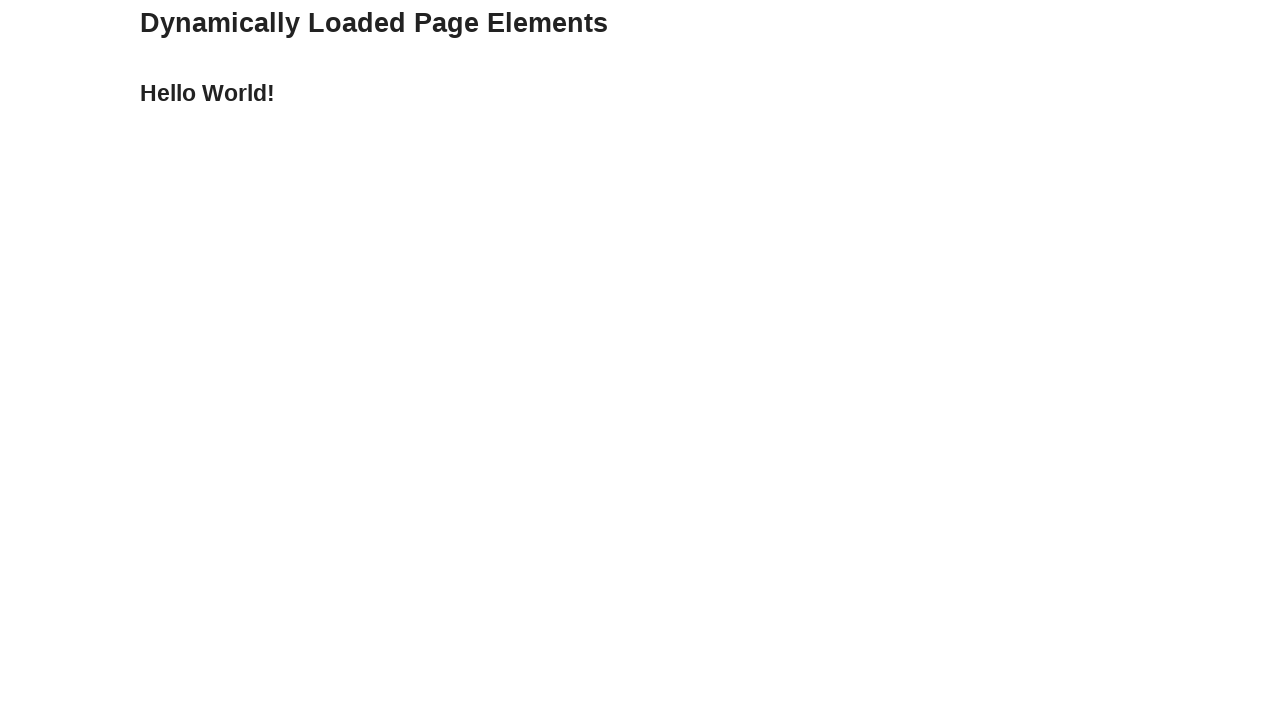

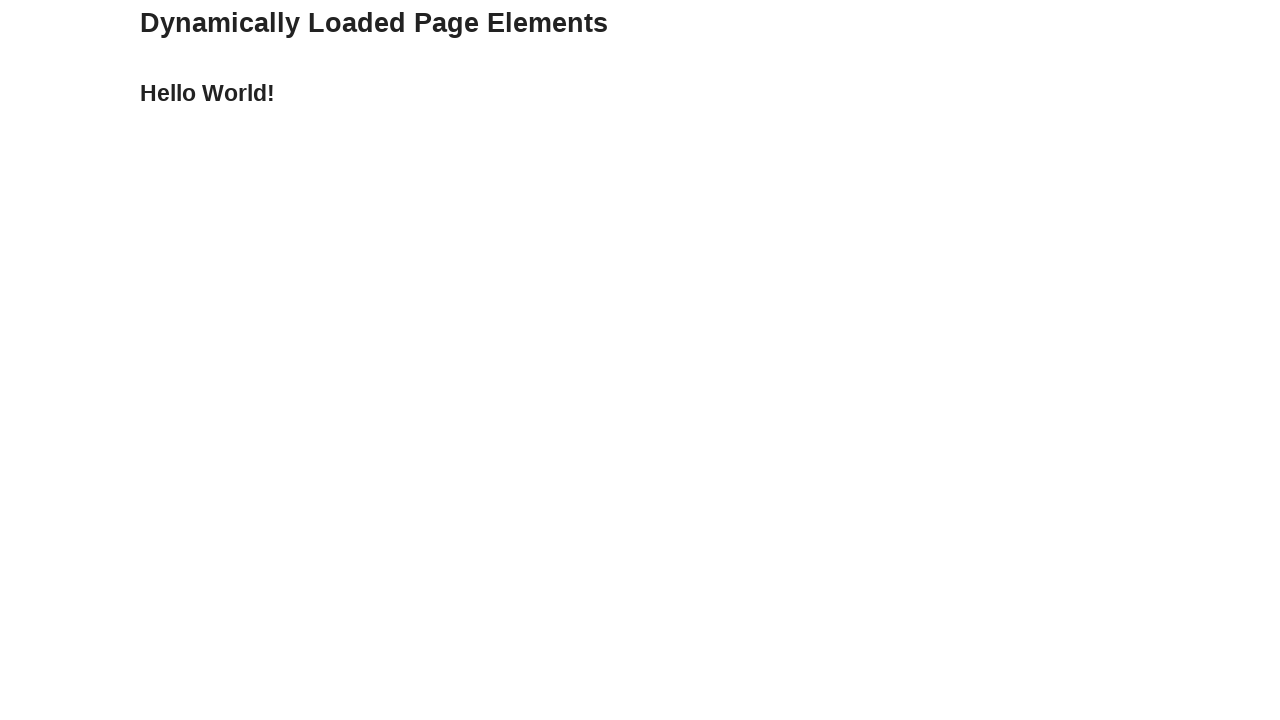